Tests interaction with a collapsible element on a course content page by clicking on it and performing a right-click context menu action

Starting URL: http://greenstech.in/selenium-course-content.html

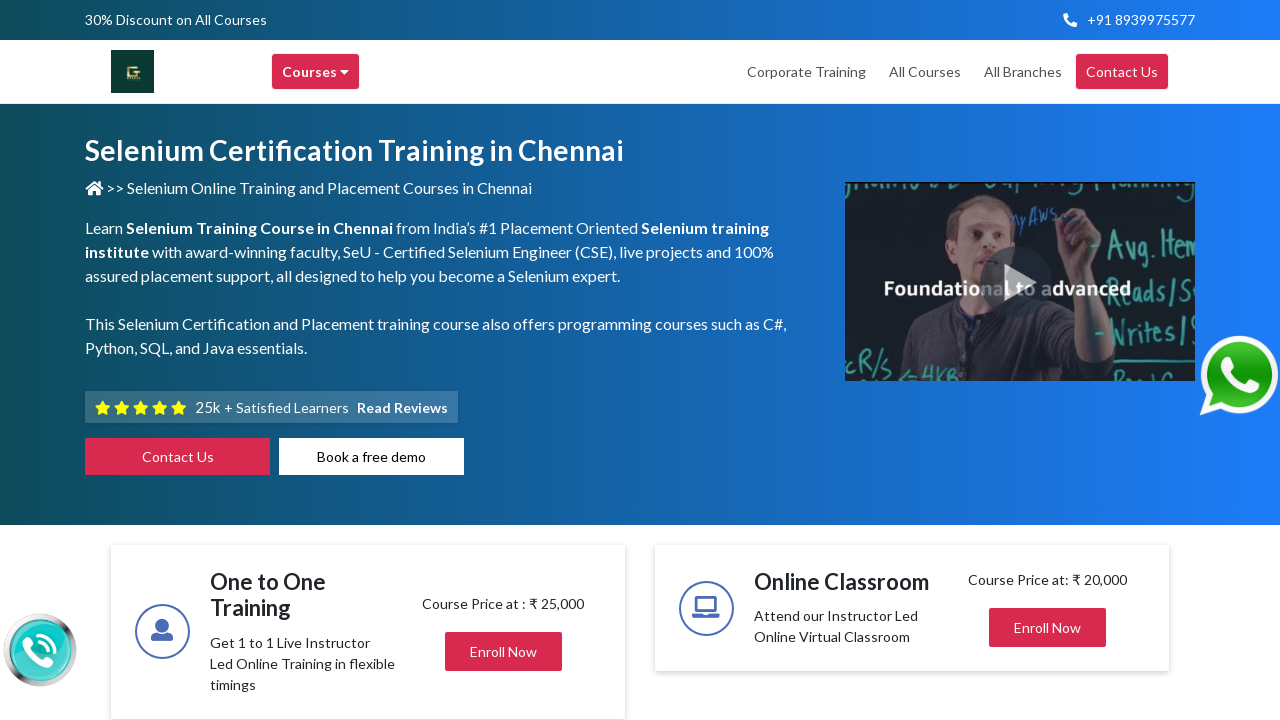

Clicked on the 18th collapsible element at (1048, 360) on (//div[@data-toggle='collapse'])[18]
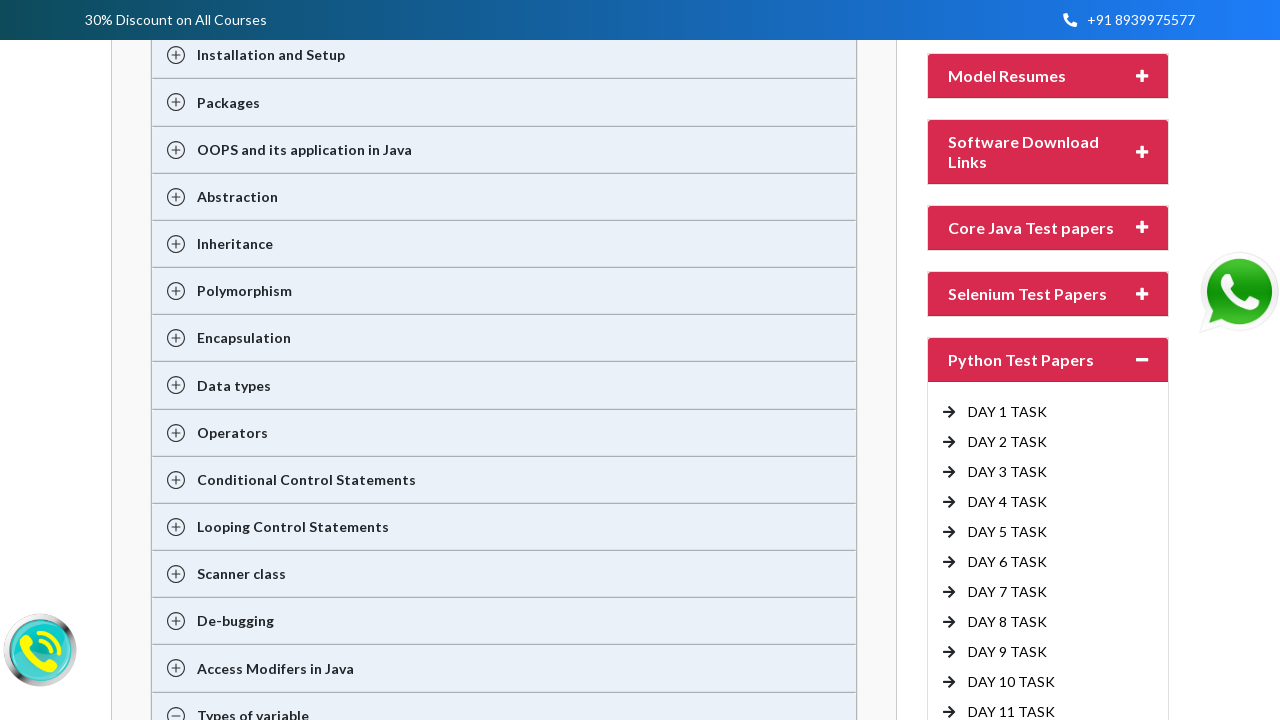

Right-clicked context menu on the 18th collapsible element at (1048, 360) on (//div[@data-toggle='collapse'])[18]
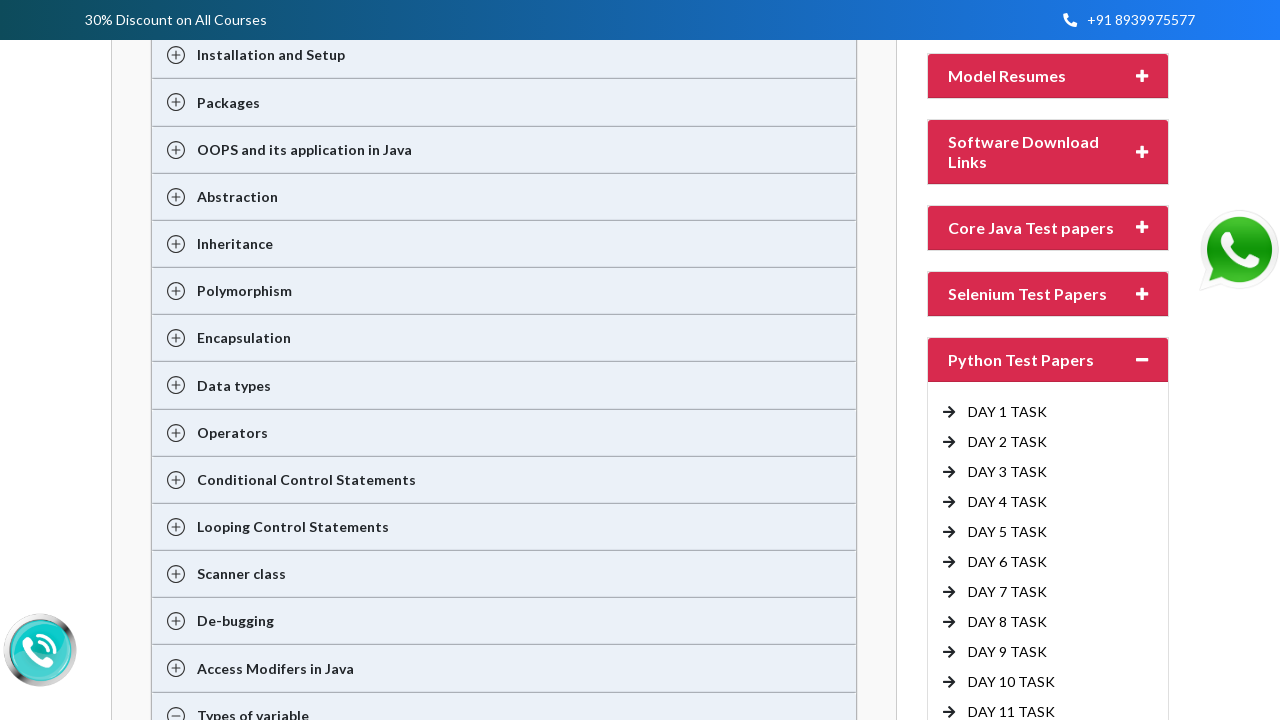

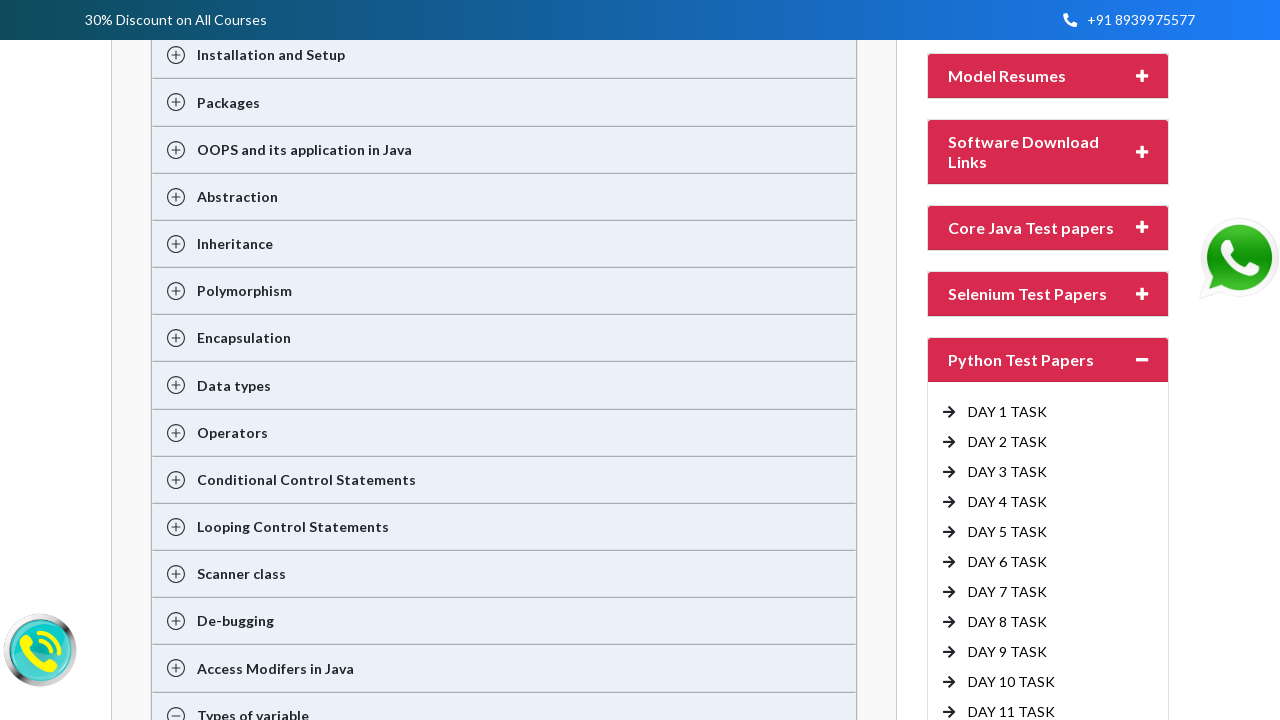